Navigates to the pictures page and validates that the page has the correct title

Starting URL: https://www.justinkurdila.com/pictures

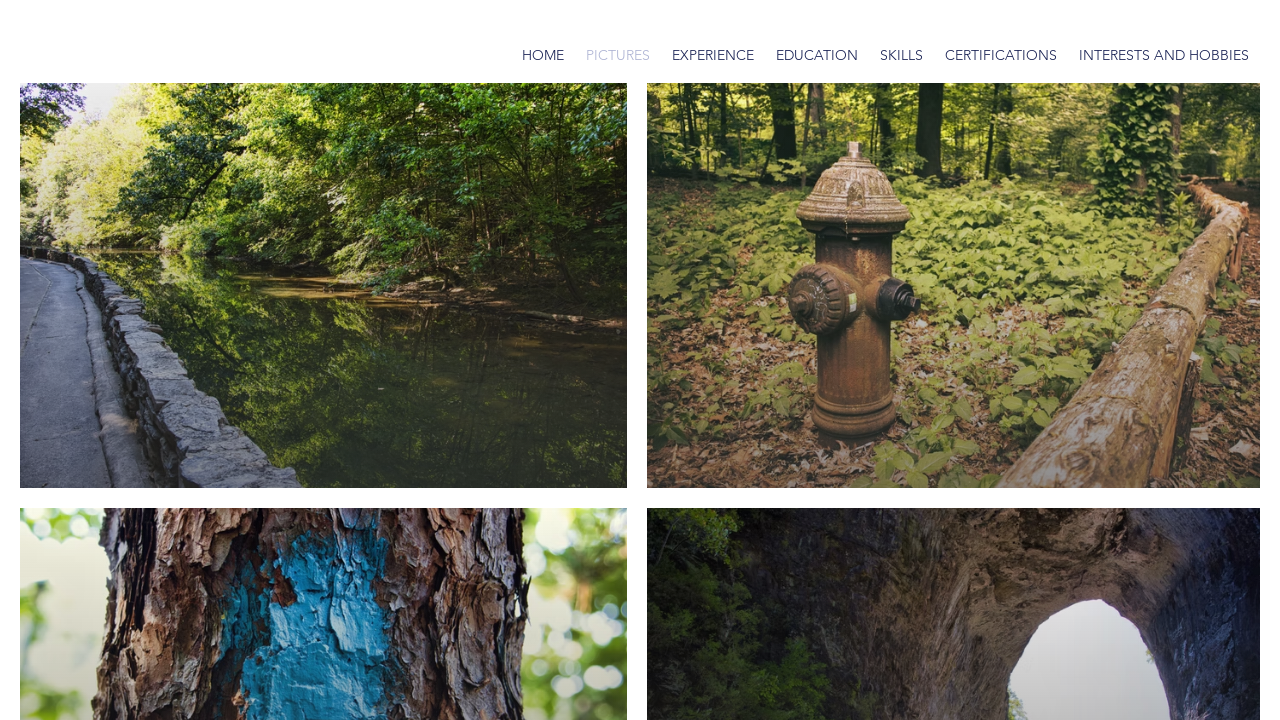

Navigated to pictures page
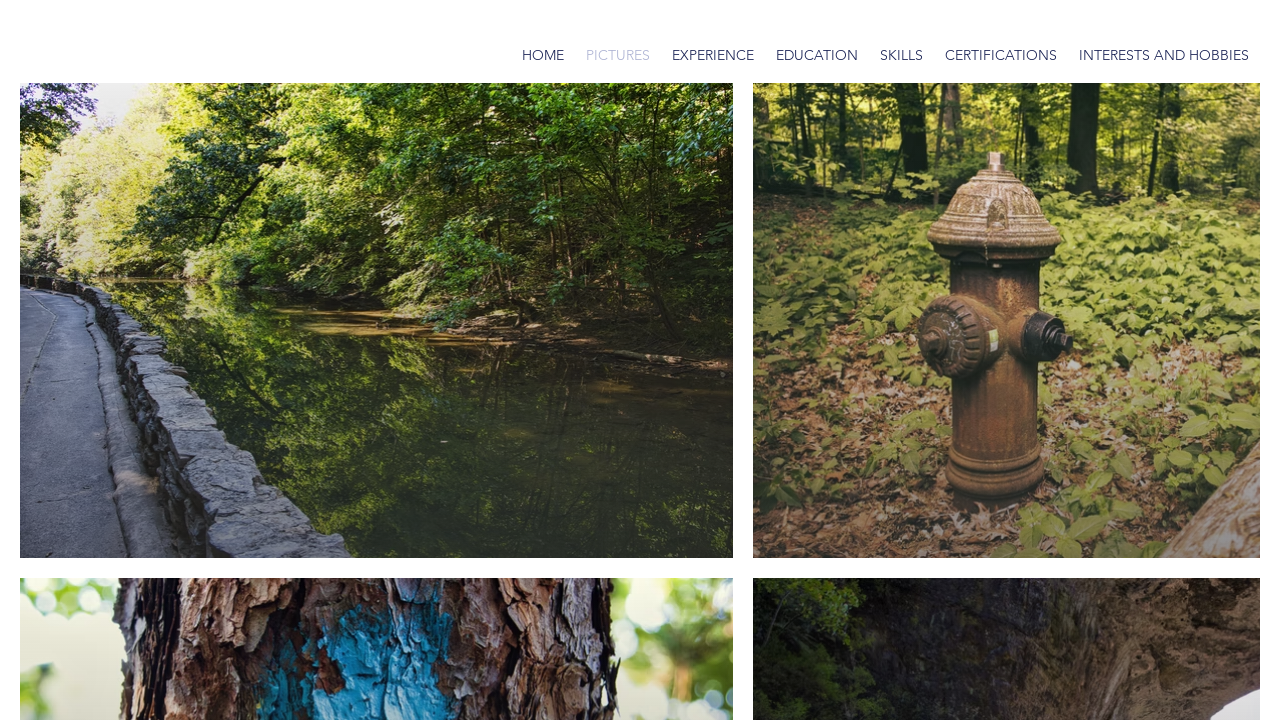

Verified page title is 'PICTURES | Justin Kurdila'
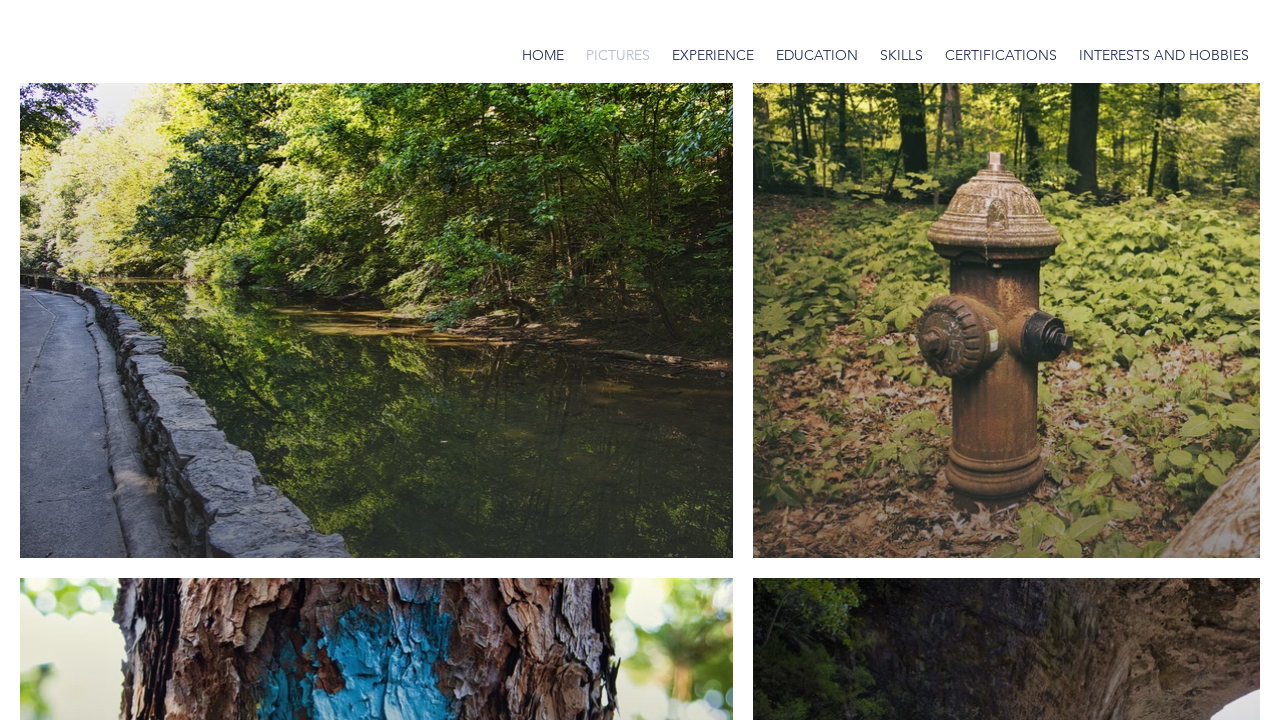

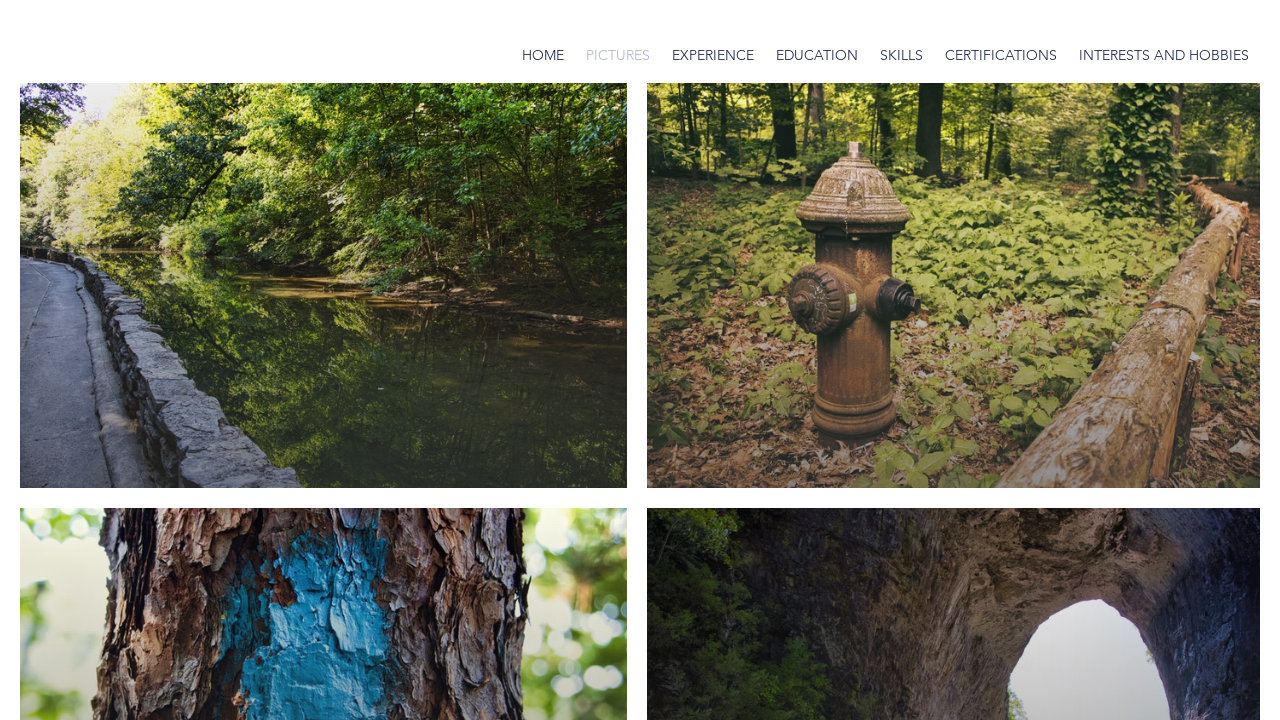